Tests editing a task by clicking outside of it to confirm the edit

Starting URL: https://todomvc4tasj.herokuapp.com/

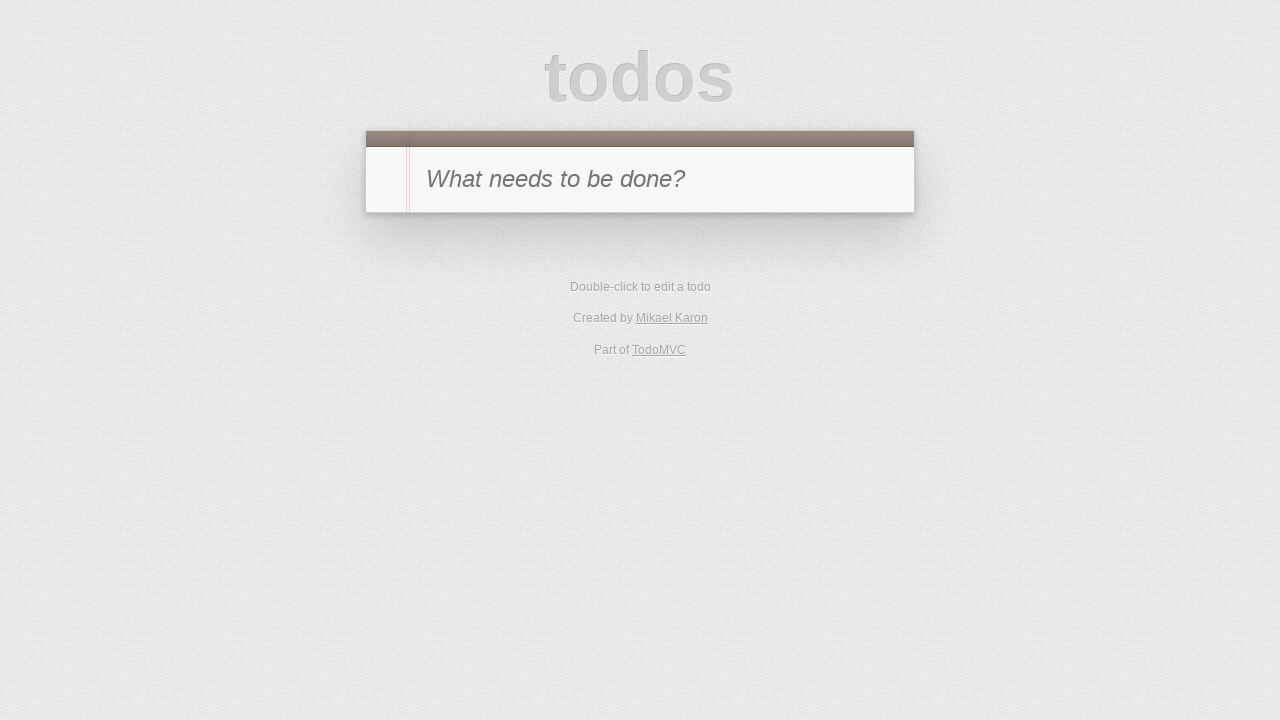

Filled new-todo field with '1' on #new-todo
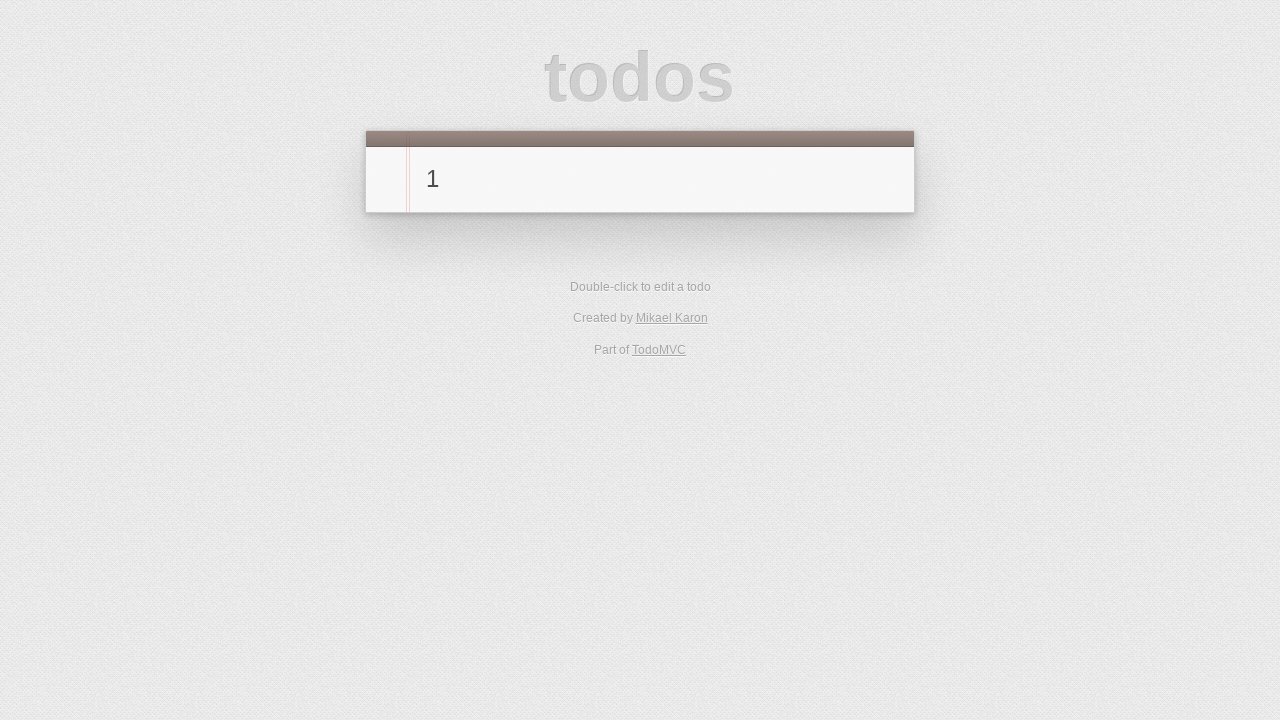

Pressed Enter to add first task on #new-todo
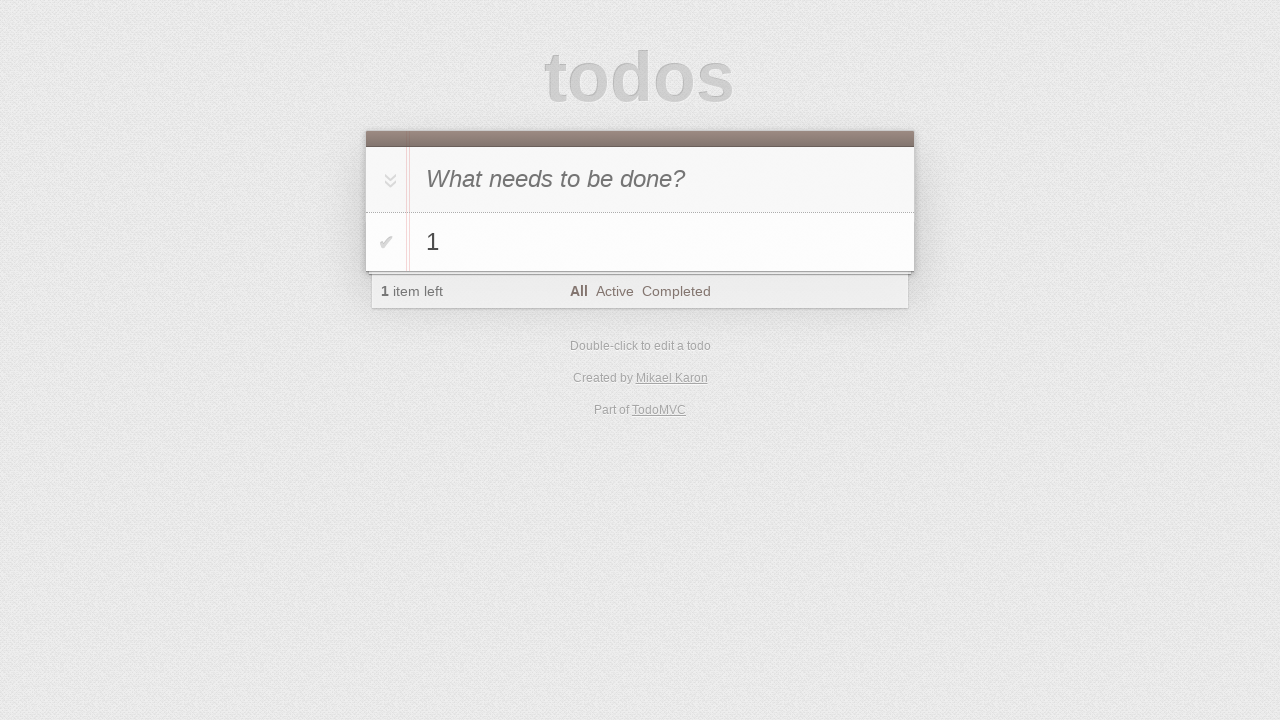

Filled new-todo field with '2' on #new-todo
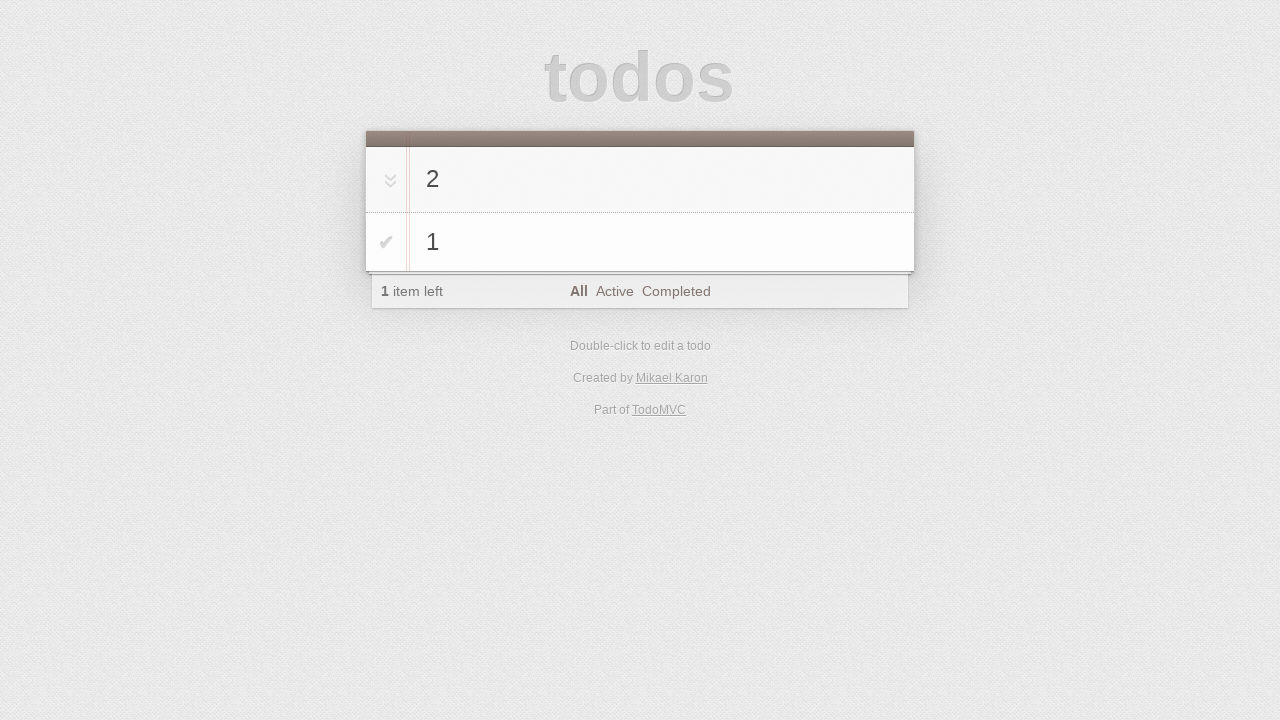

Pressed Enter to add second task on #new-todo
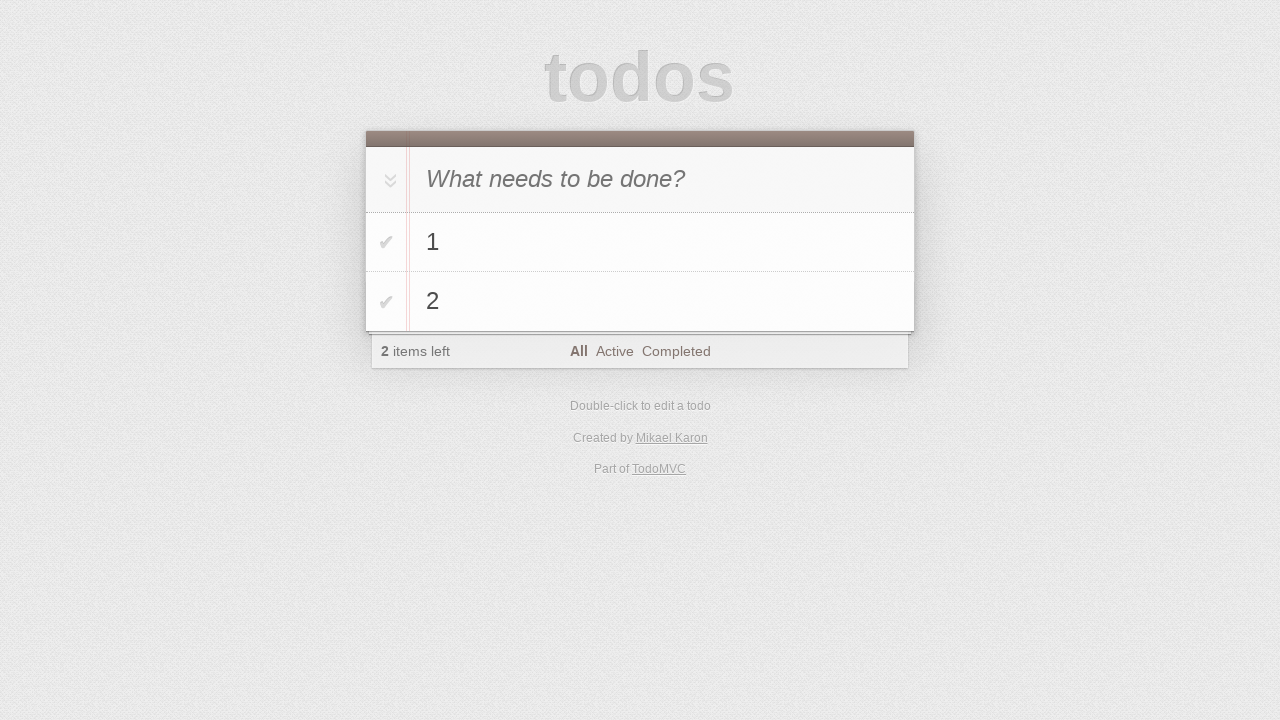

Double-clicked on task '2' to enter edit mode at (640, 302) on #todo-list > li >> internal:has-text="2"i
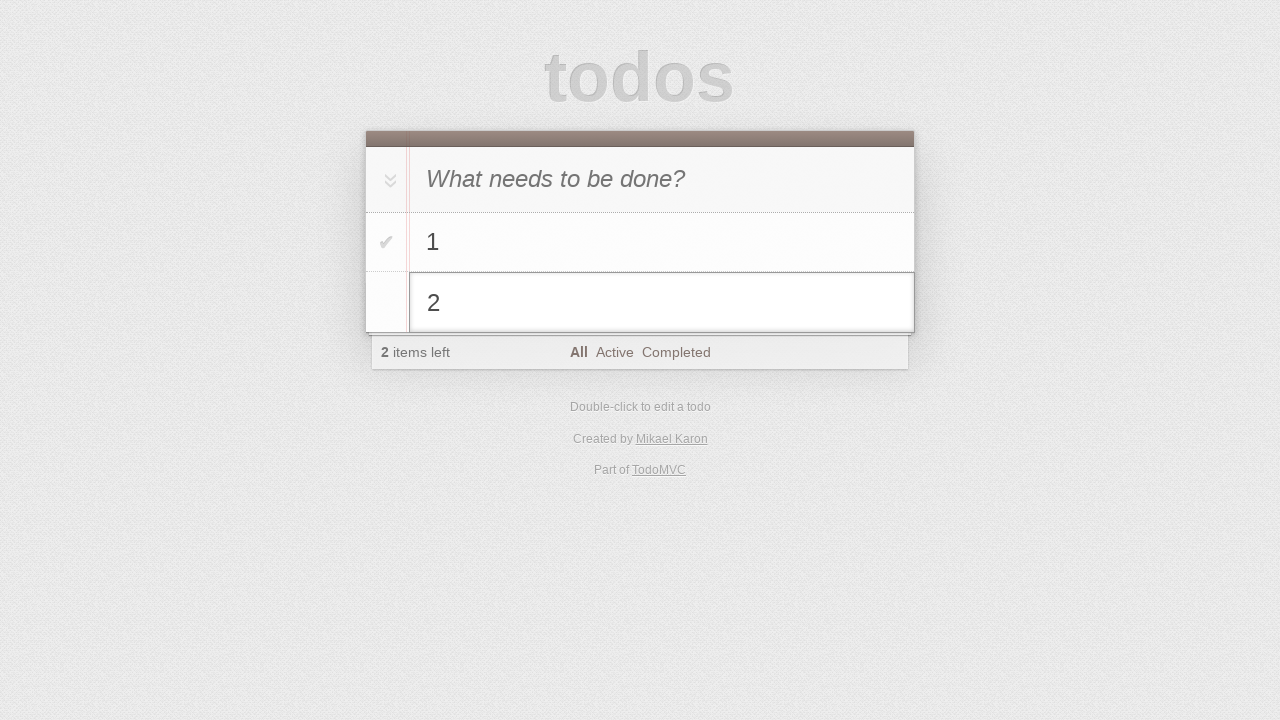

Filled edit field with '2 edited' on #todo-list > li.editing .edit
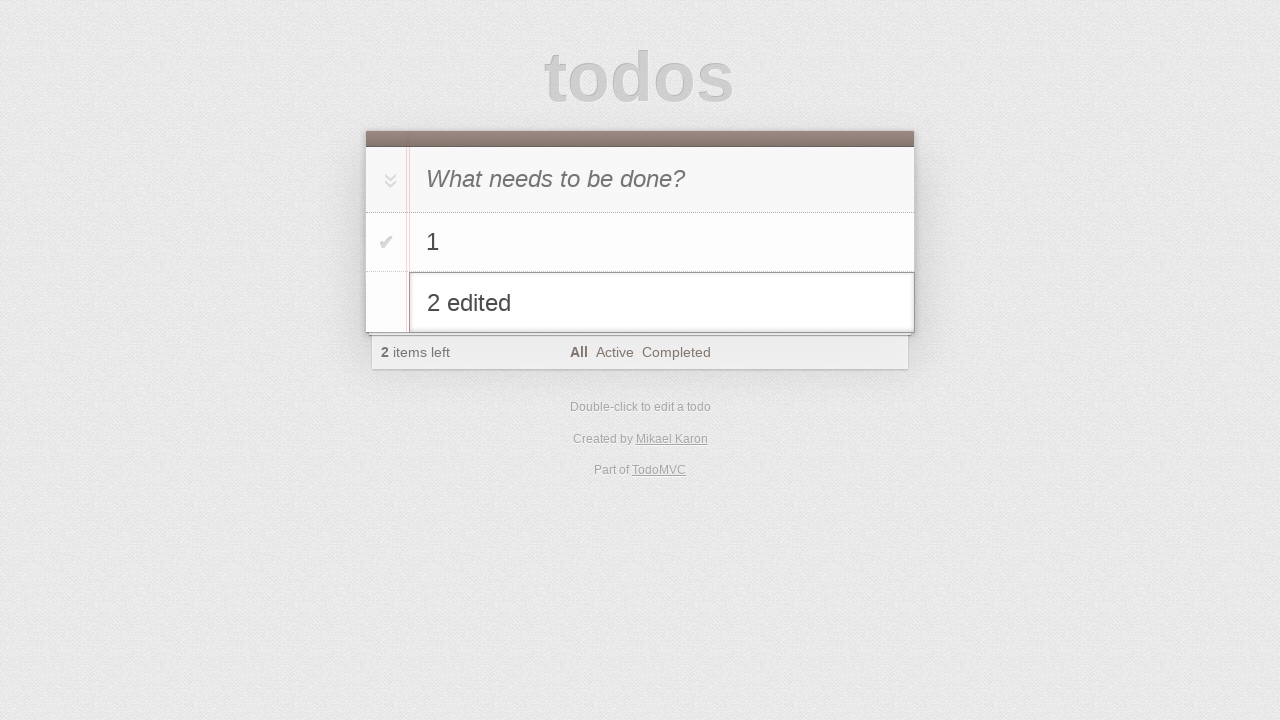

Clicked outside the edit field to confirm the edit at (640, 79) on #header h1
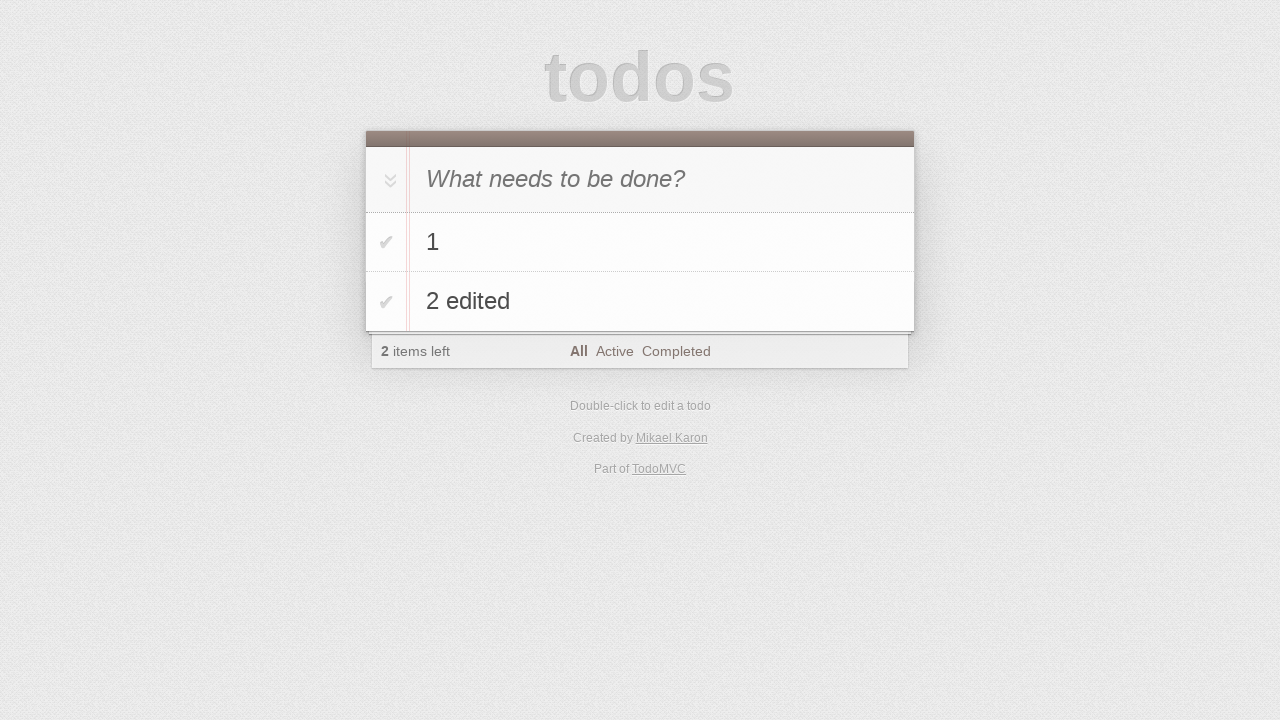

Verified that the edited task '2 edited' is visible in the list
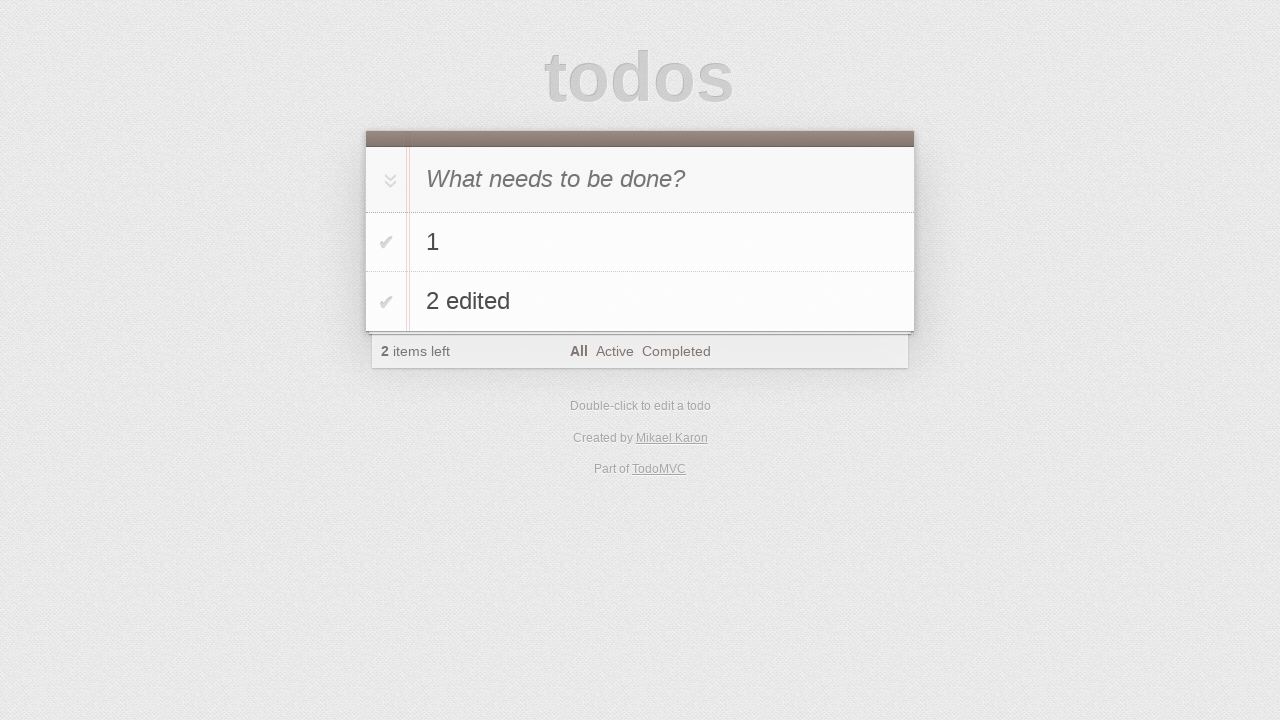

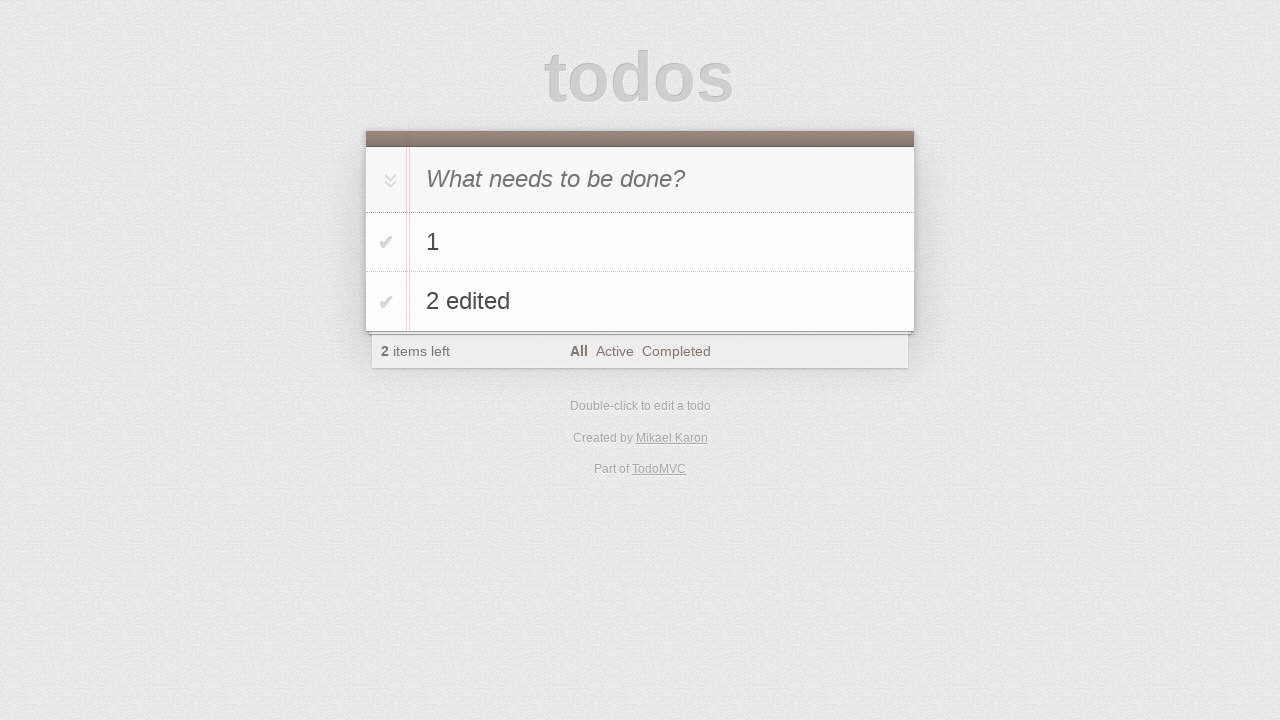